Tests selecting multiple values from a multi-select dropdown by choosing multiple hobbies

Starting URL: https://freelance-learn-automation.vercel.app/signup

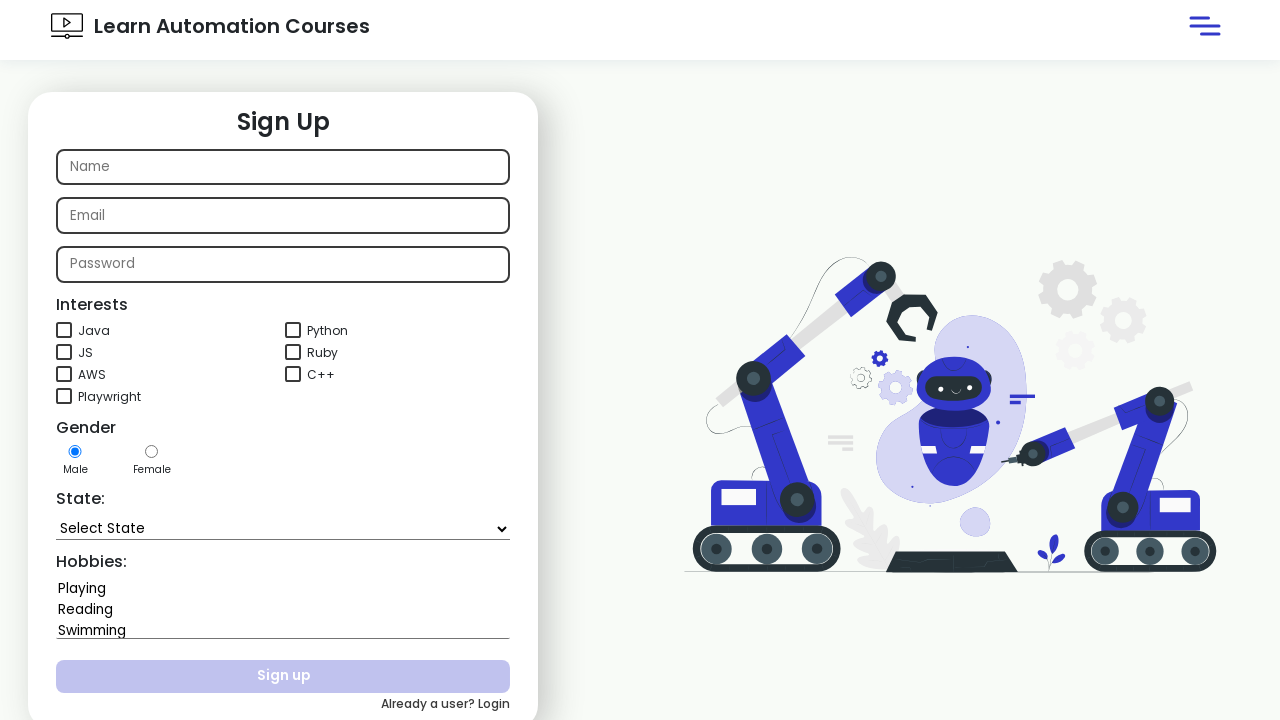

Selected multiple hobbies 'Reading' and 'Swimming' from dropdown on xpath=//select[@id='hobbies']
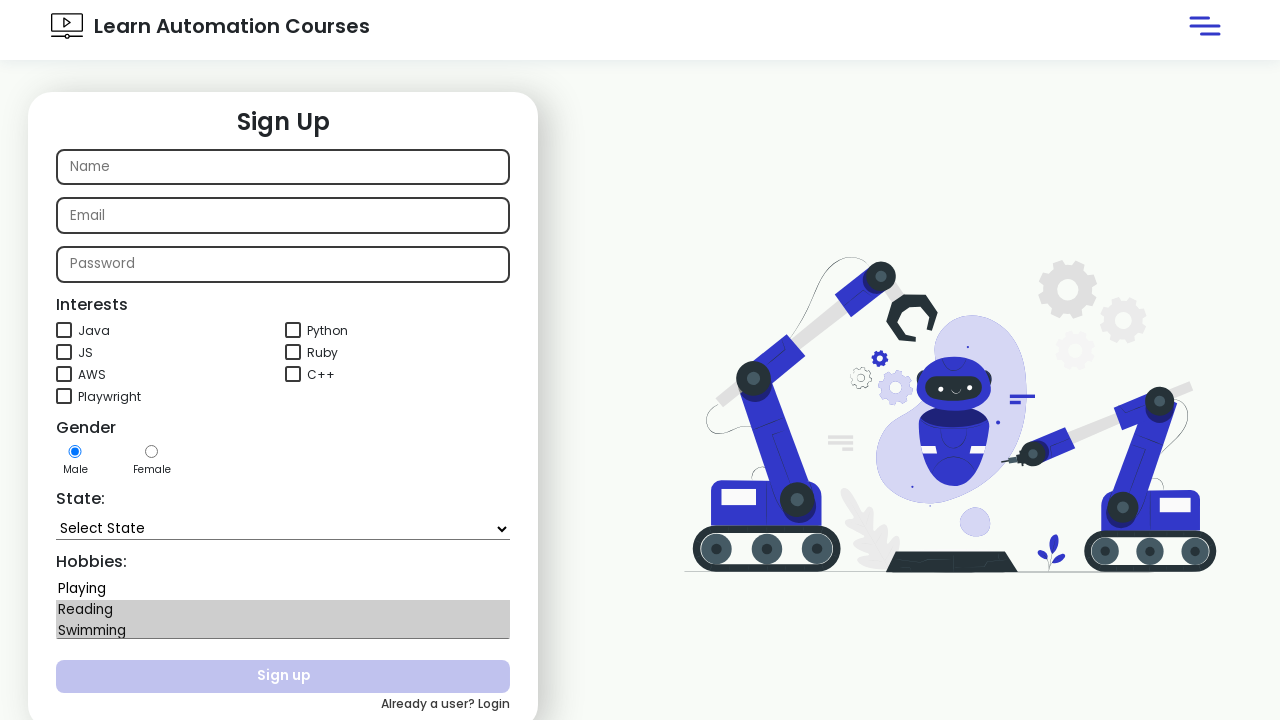

Waited for multi-select dropdown selections to be reflected
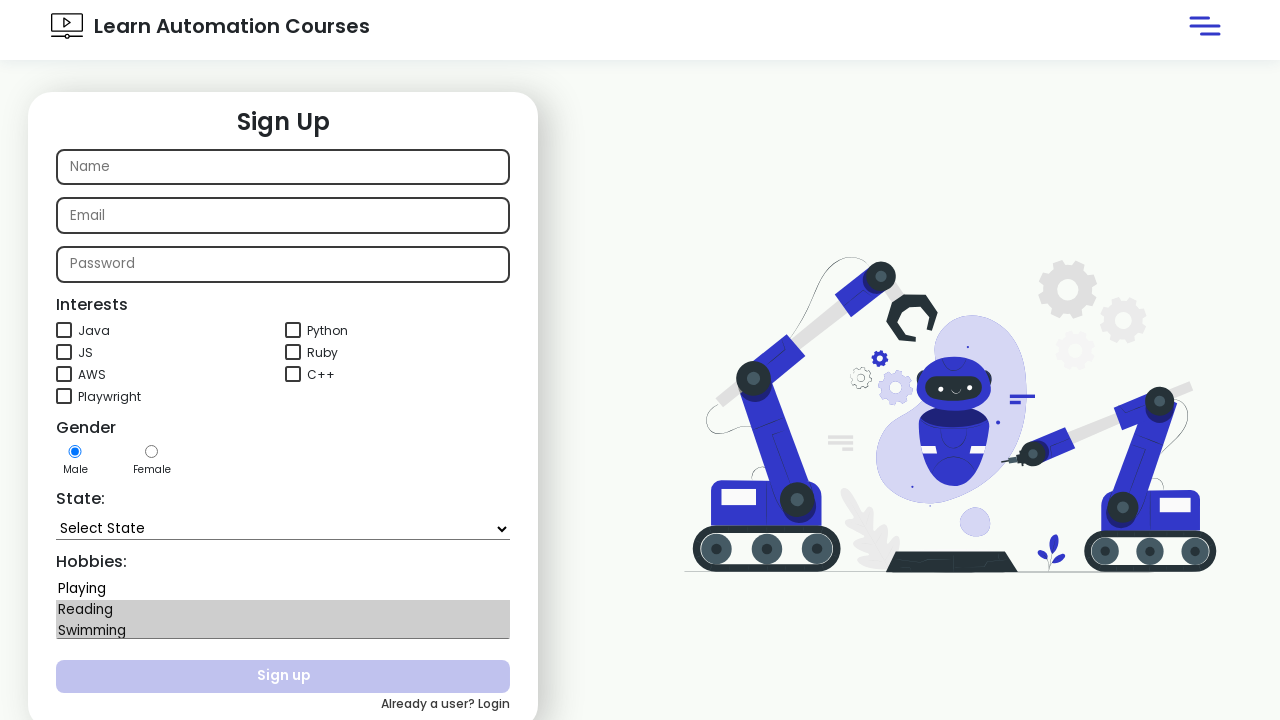

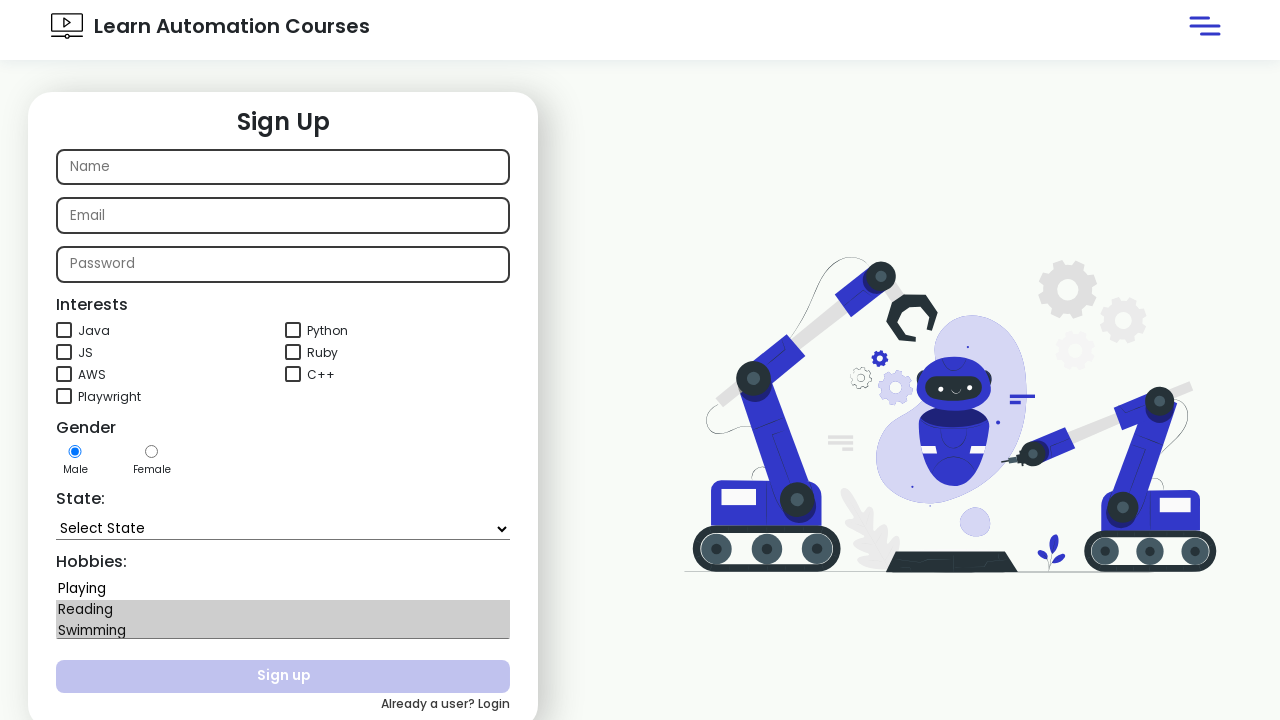